Starts the game and selects car option 3 (green car) via the alert dialog.

Starting URL: https://borbely-dominik-peter.github.io/WebProjekt3/

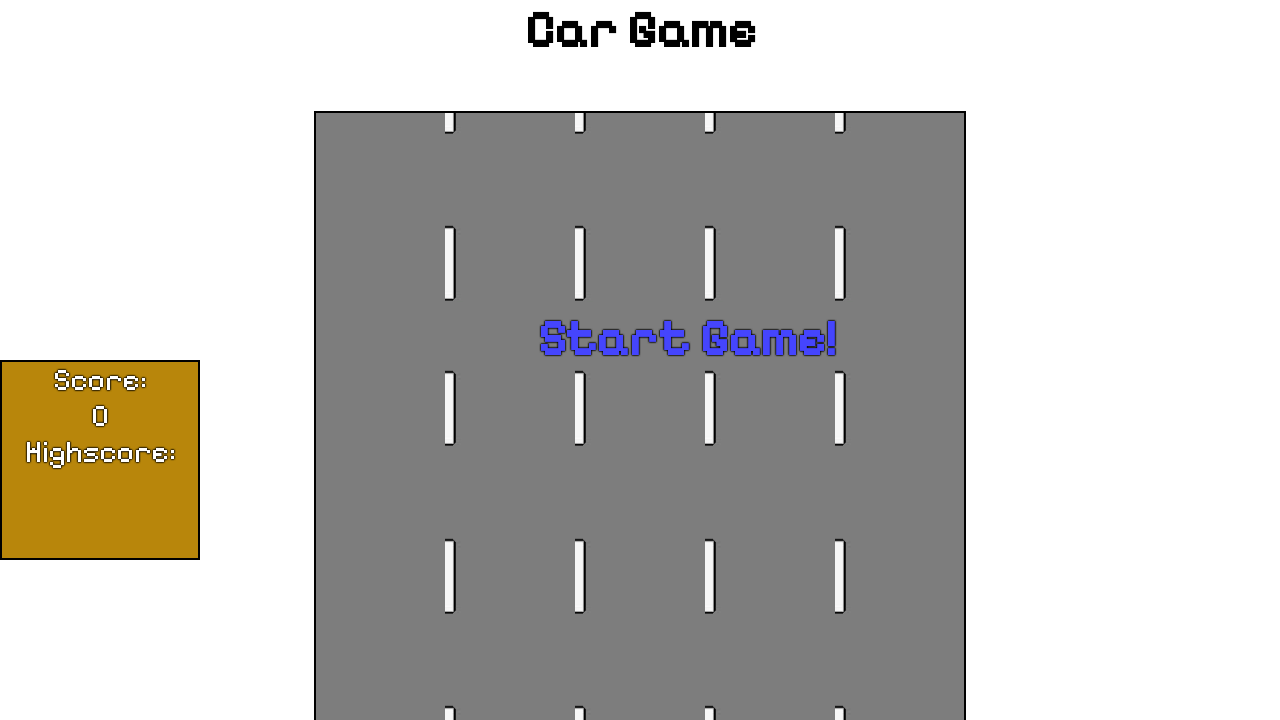

Set up dialog handler to select car option 3
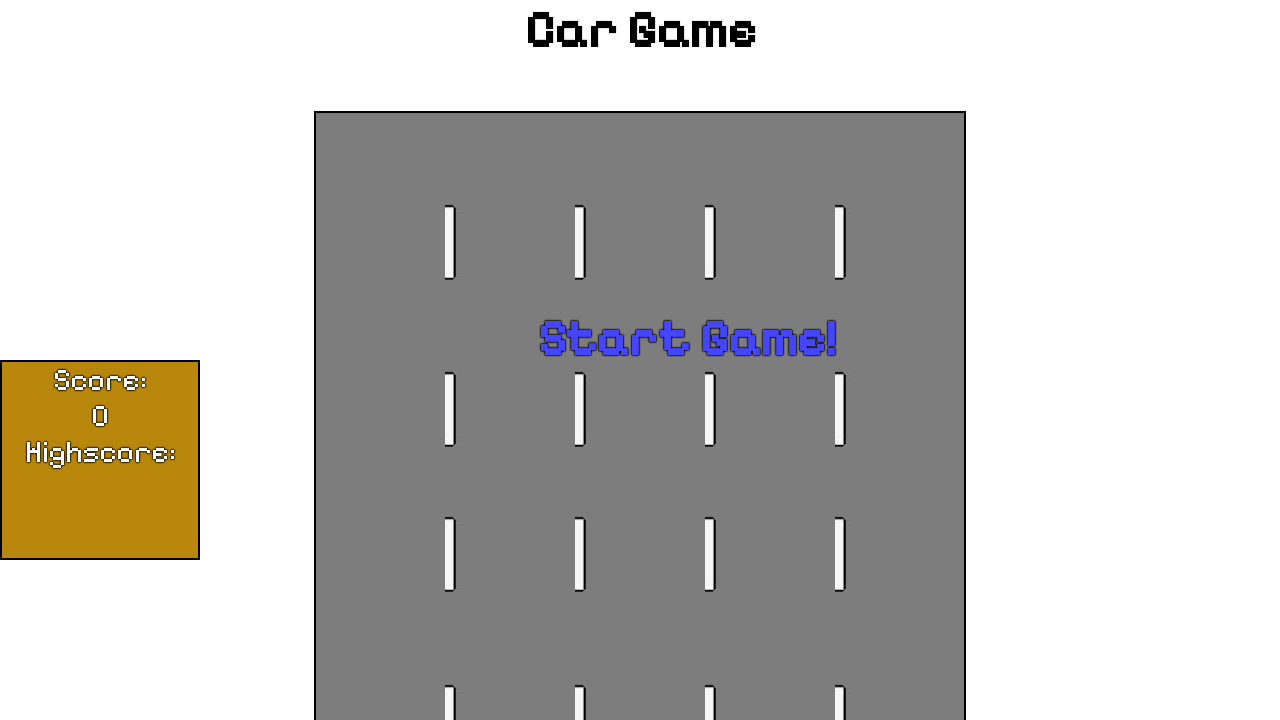

Clicked start game button at (687, 338) on #startText
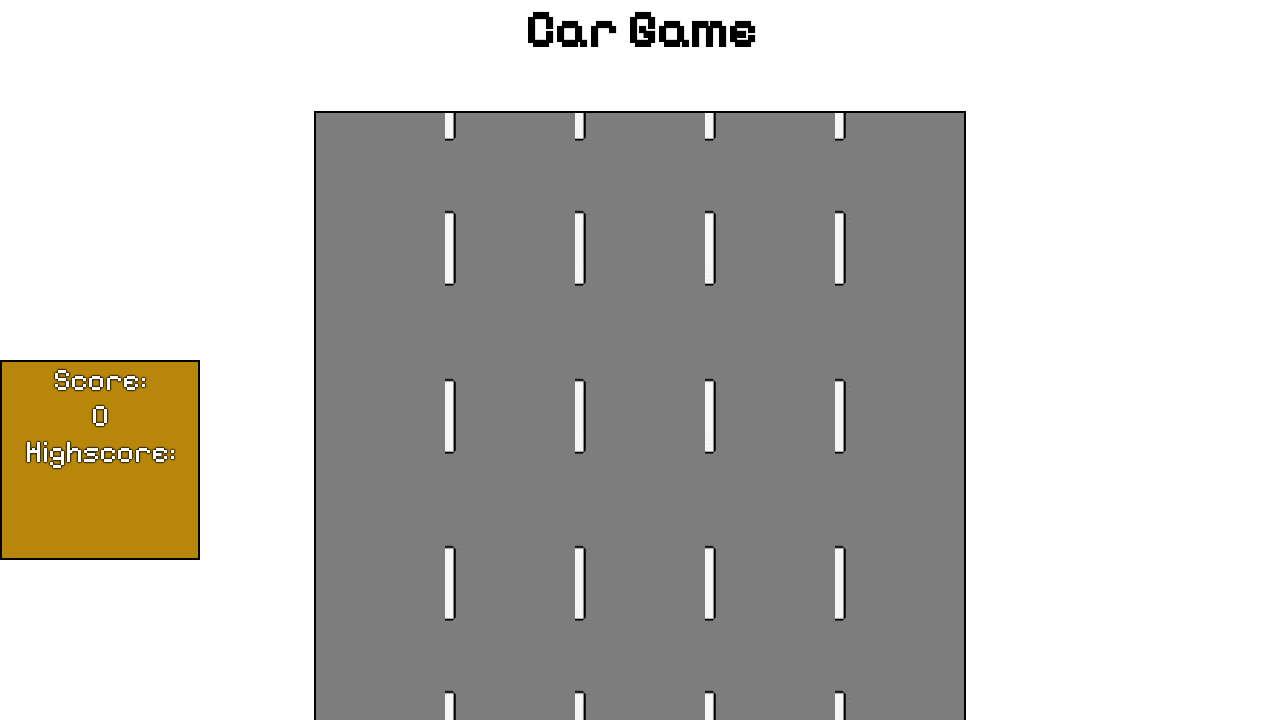

Green car (option 3) appeared on screen
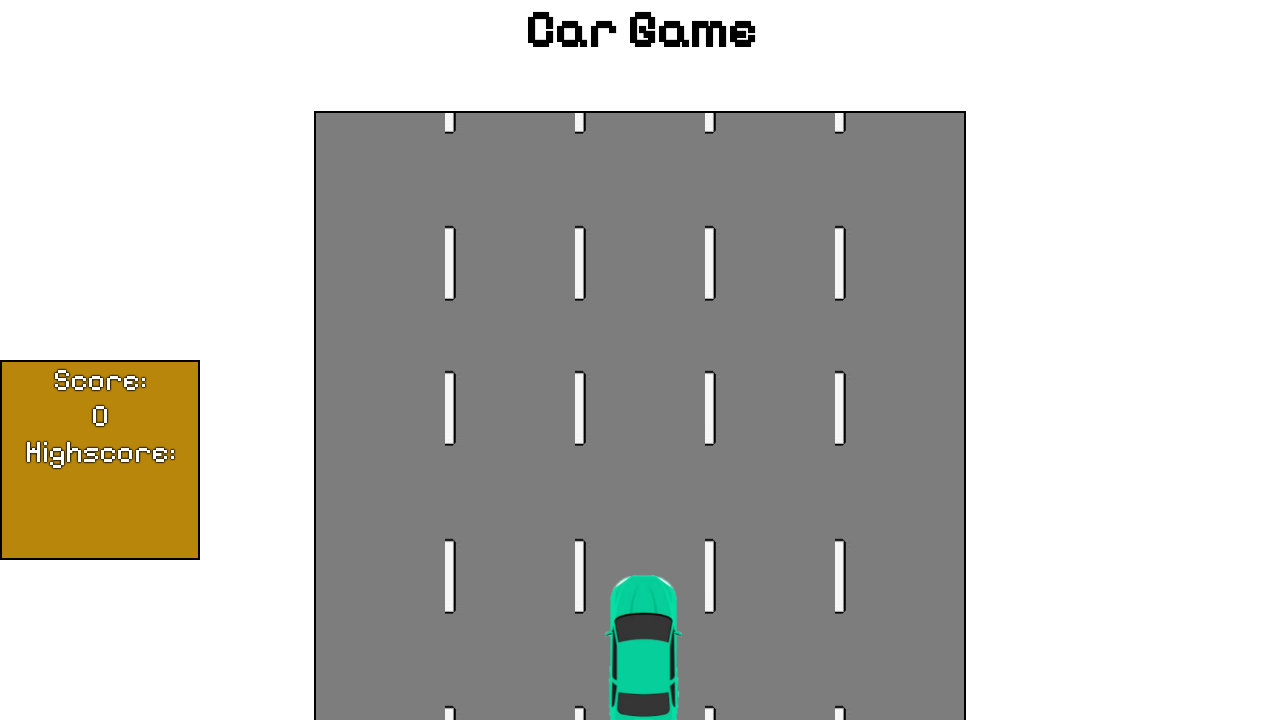

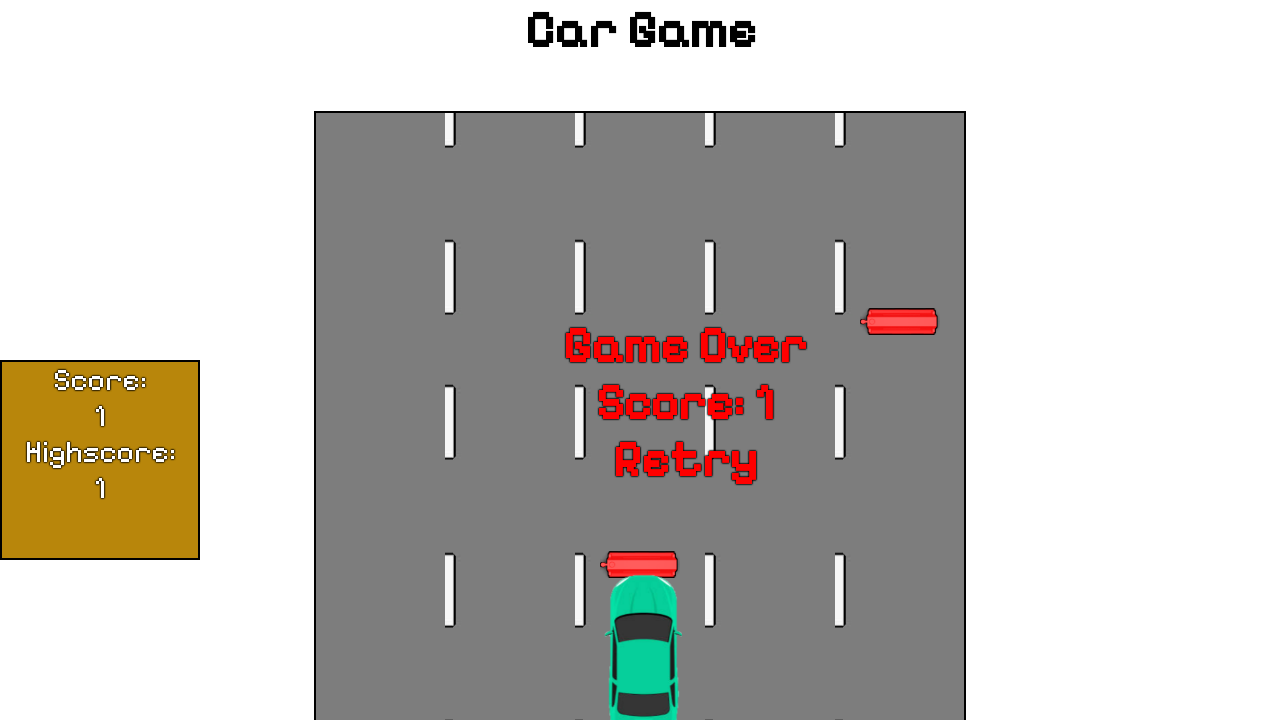